Tests JavaScript prompt dialog handling by clicking a button that triggers a prompt, entering text, and verifying the entered value is displayed

Starting URL: https://the-internet.herokuapp.com/javascript_alerts

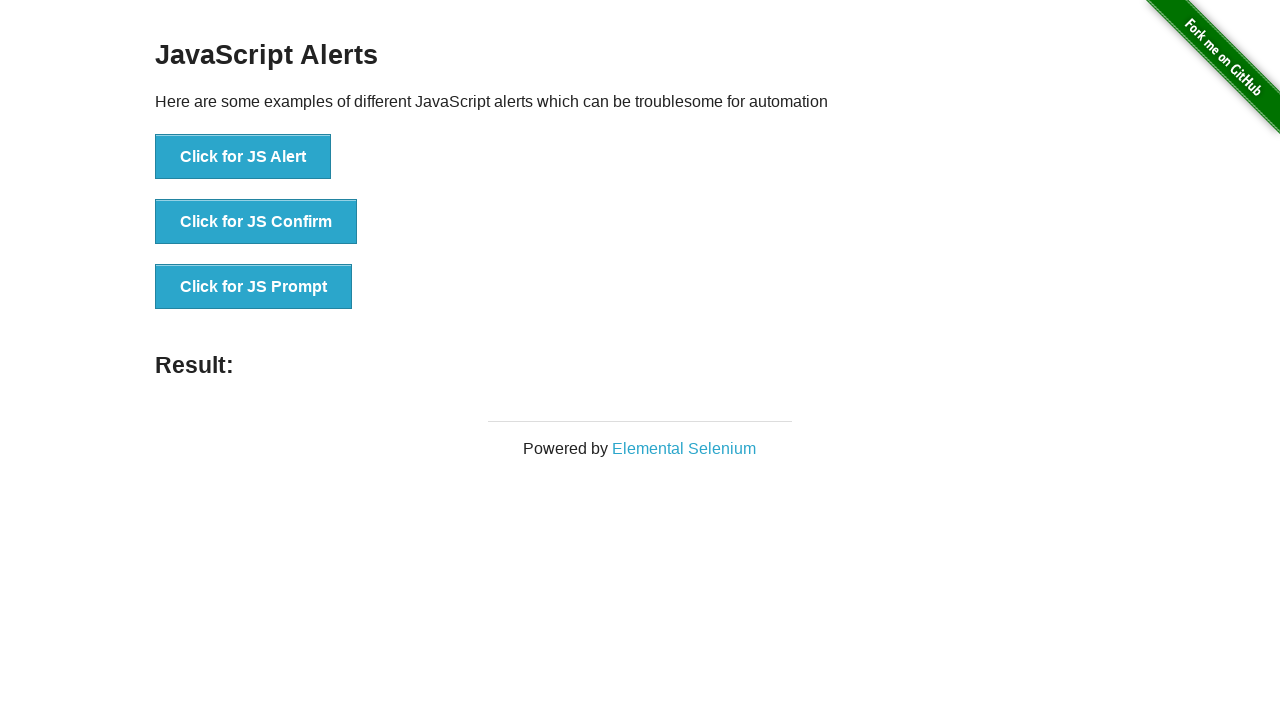

Set up dialog handler to accept prompt with 'John'
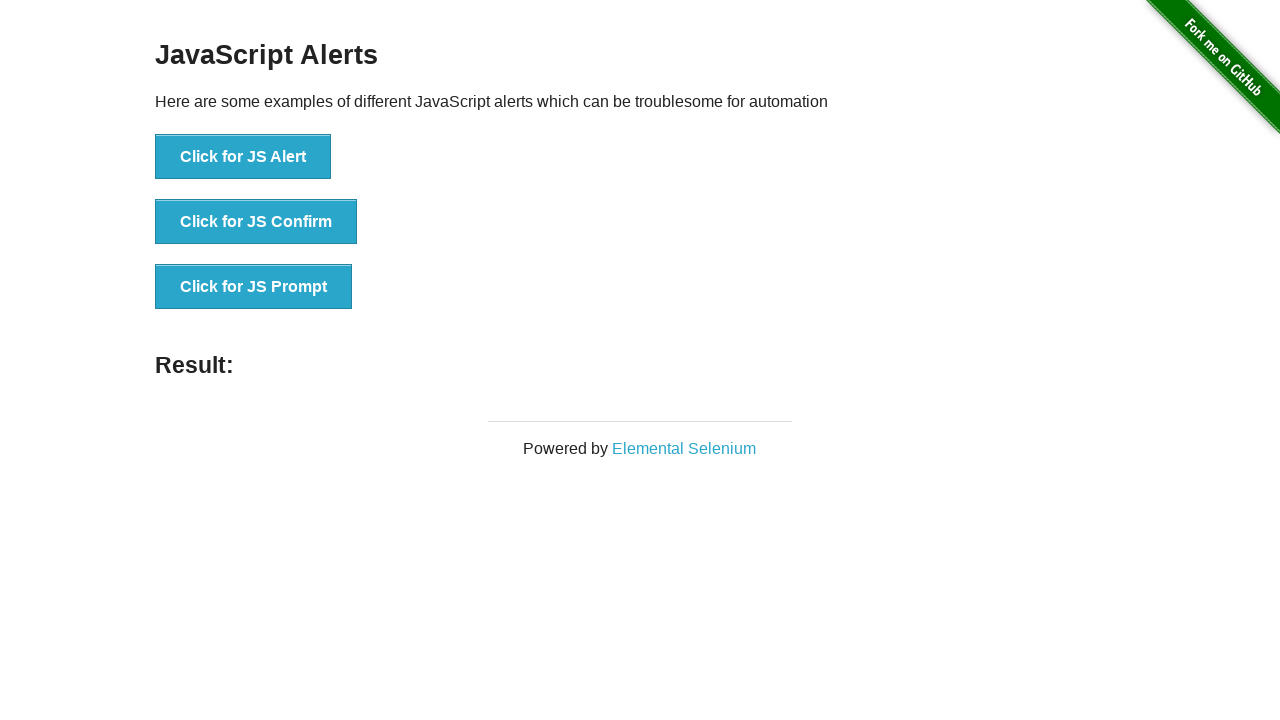

Clicked 'Click for JS Prompt' button to trigger JavaScript prompt dialog at (254, 287) on internal:role=button[name="Click for JS Prompt"i]
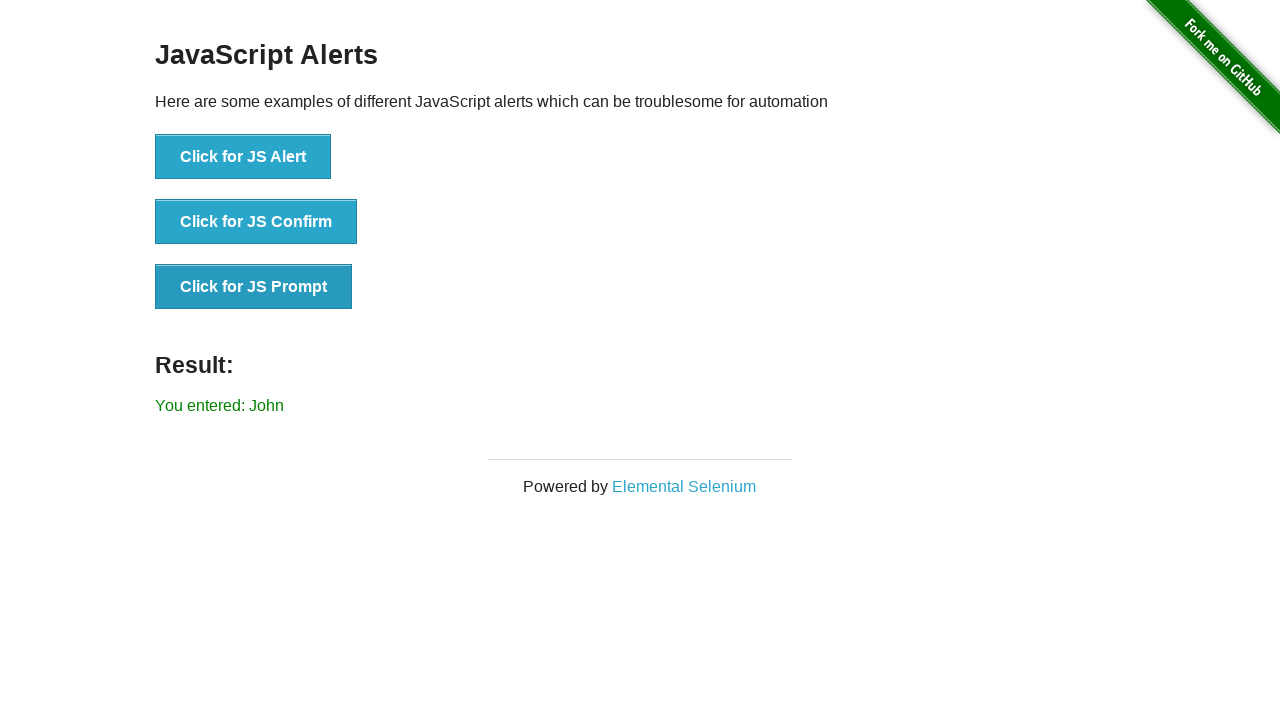

Verified that entered text 'You entered: John' is displayed on page
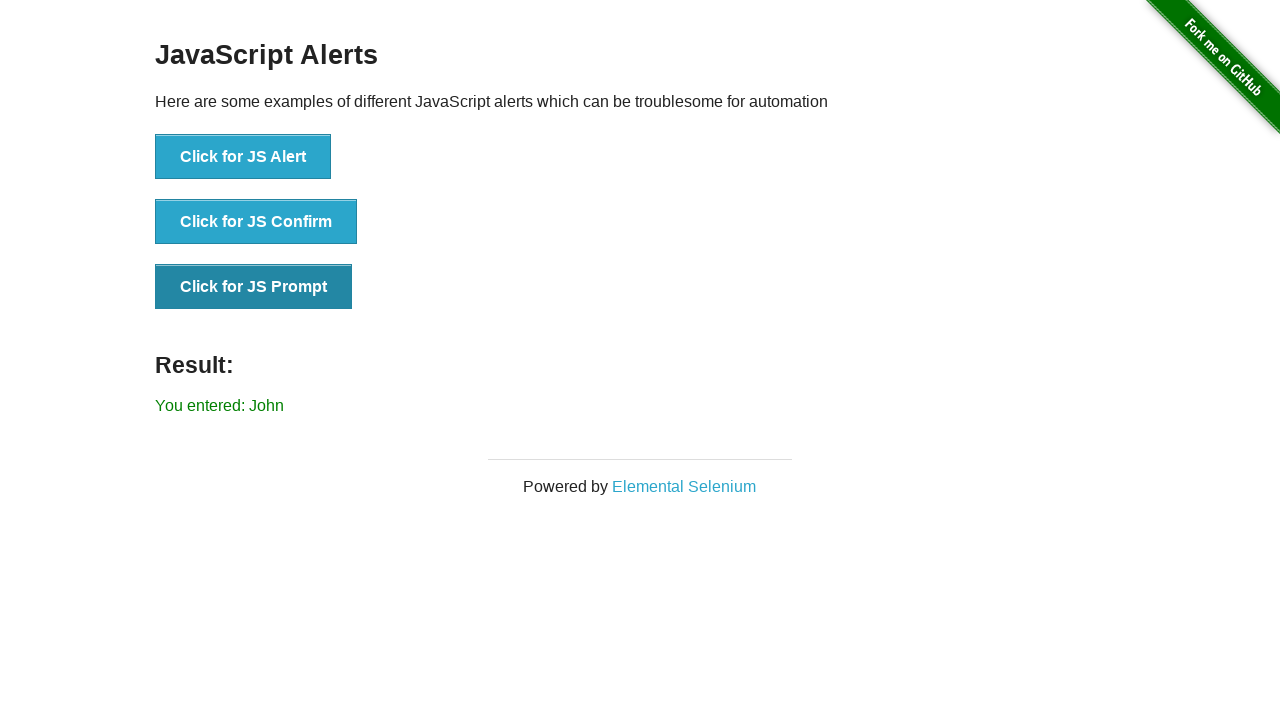

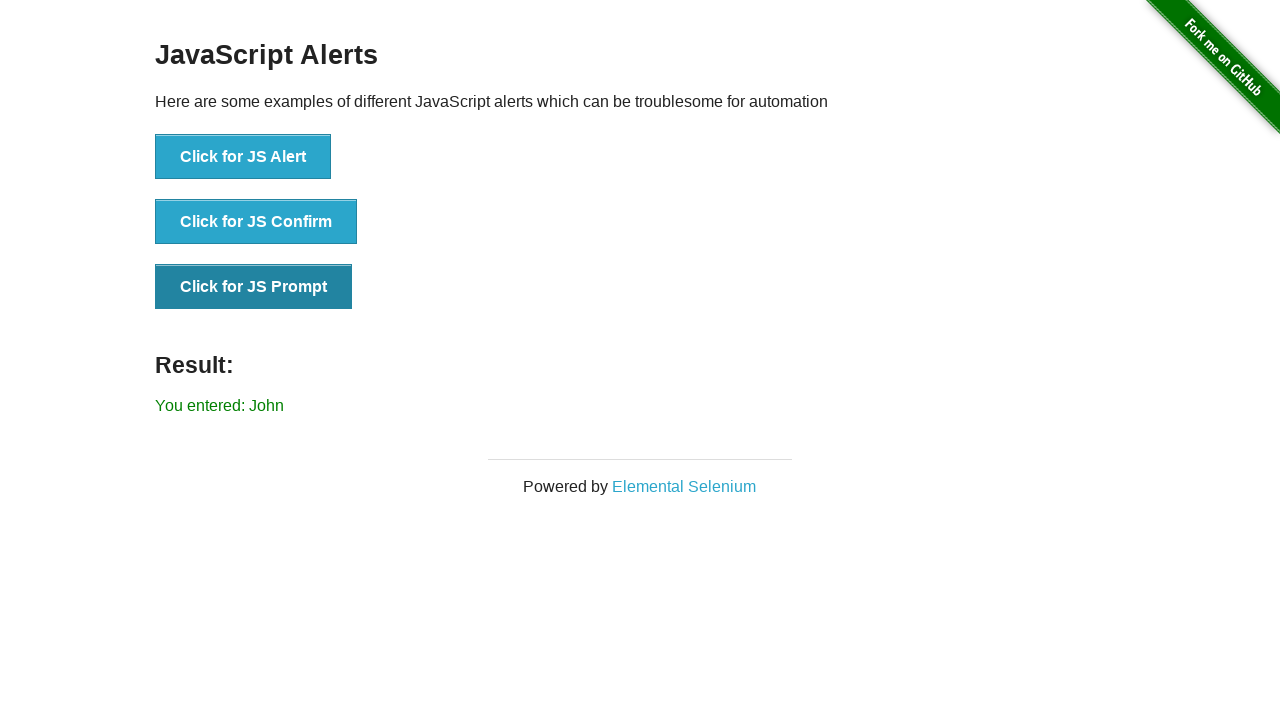